Tests handling a JavaScript prompt dialog by clicking a button that triggers the prompt, entering text, and verifying the result.

Starting URL: https://the-internet.herokuapp.com/javascript_alerts

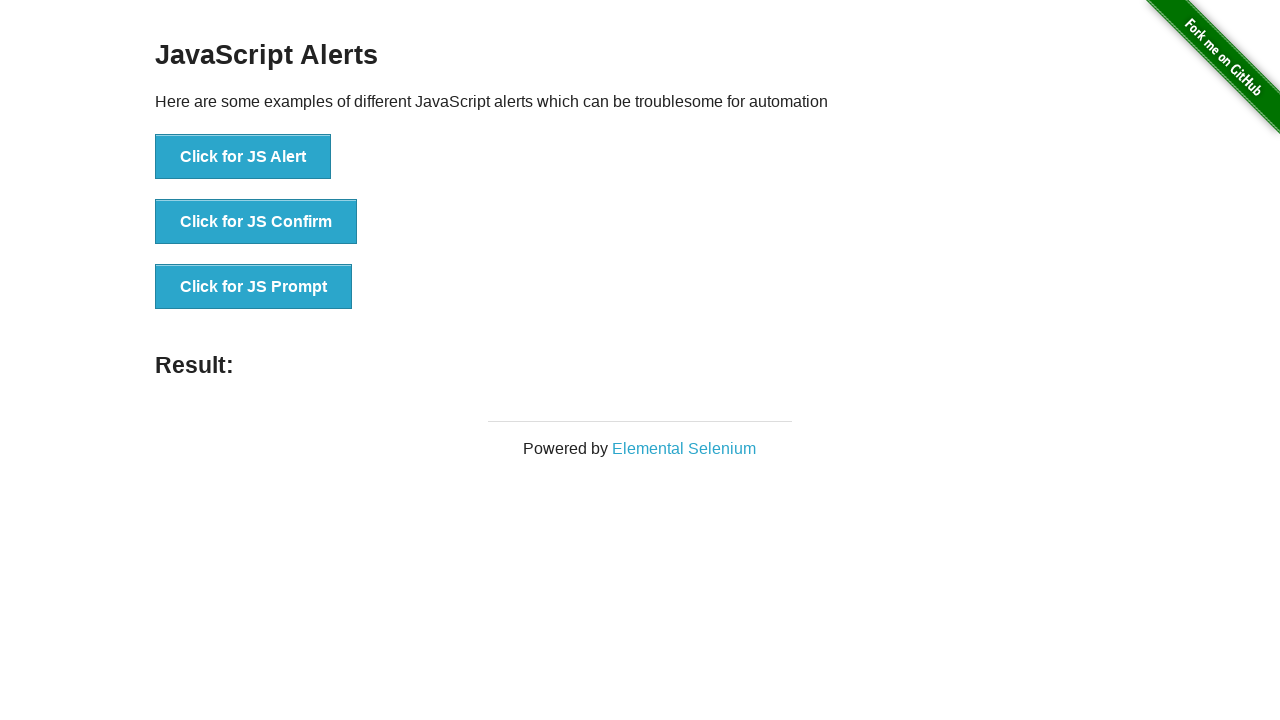

Set up dialog handler to accept prompt with text 'Prompt Alert Test'
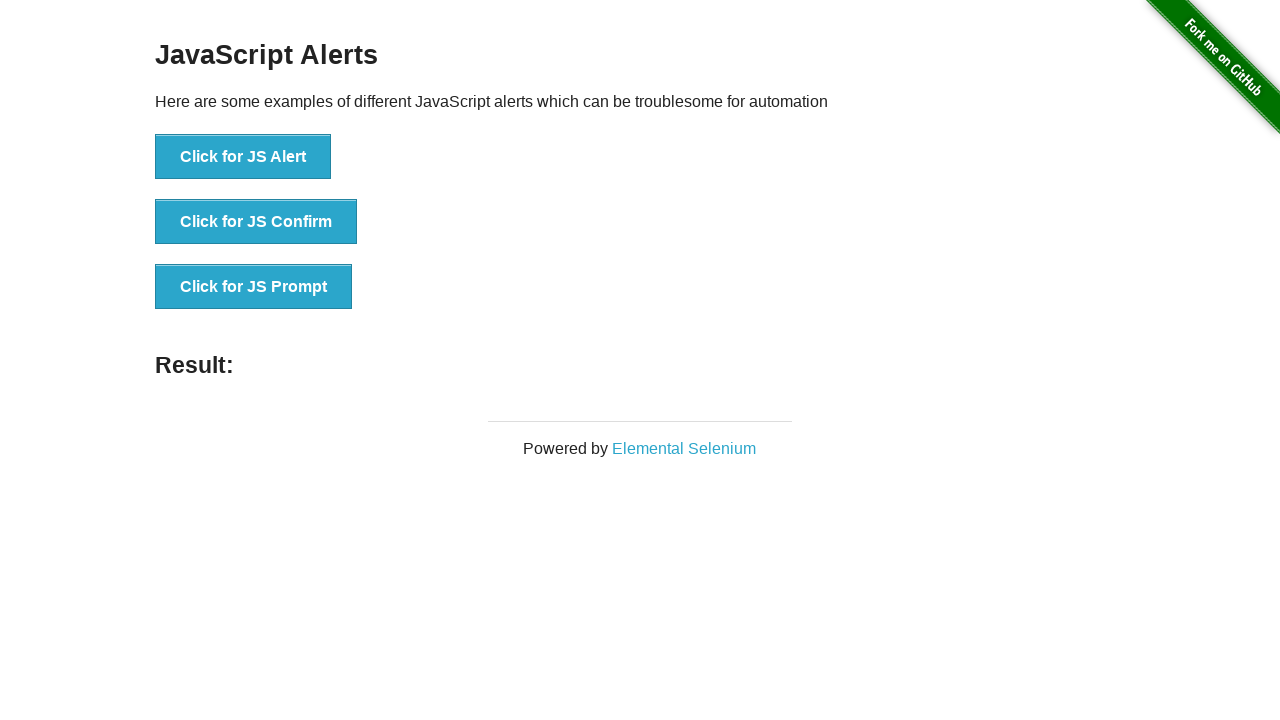

Clicked button to trigger JavaScript prompt dialog at (254, 287) on xpath=//button[text()='Click for JS Prompt']
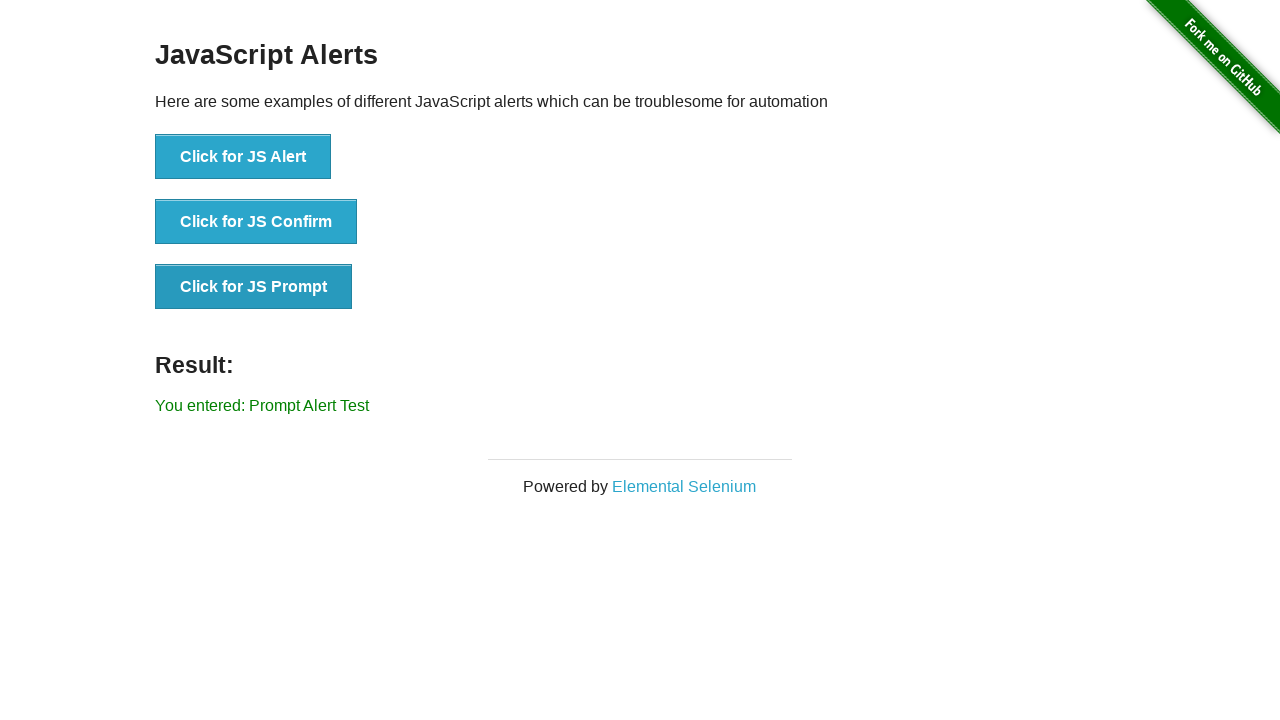

Prompt result element loaded and visible
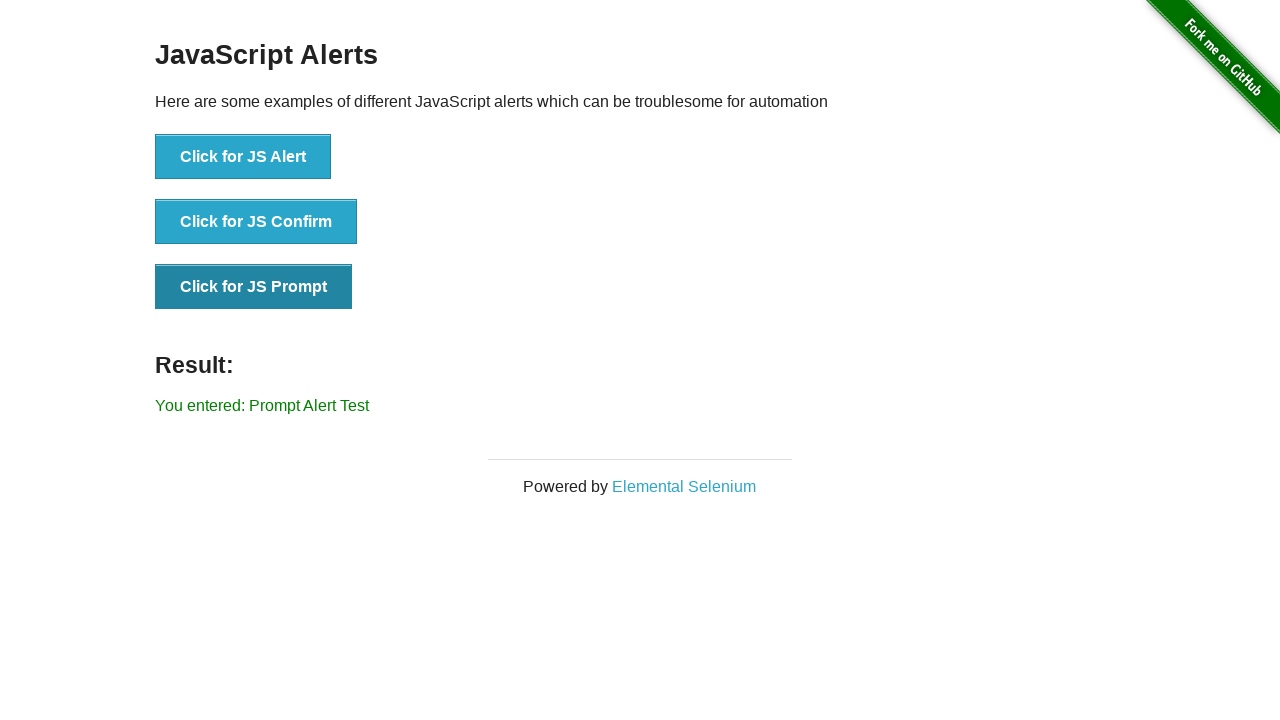

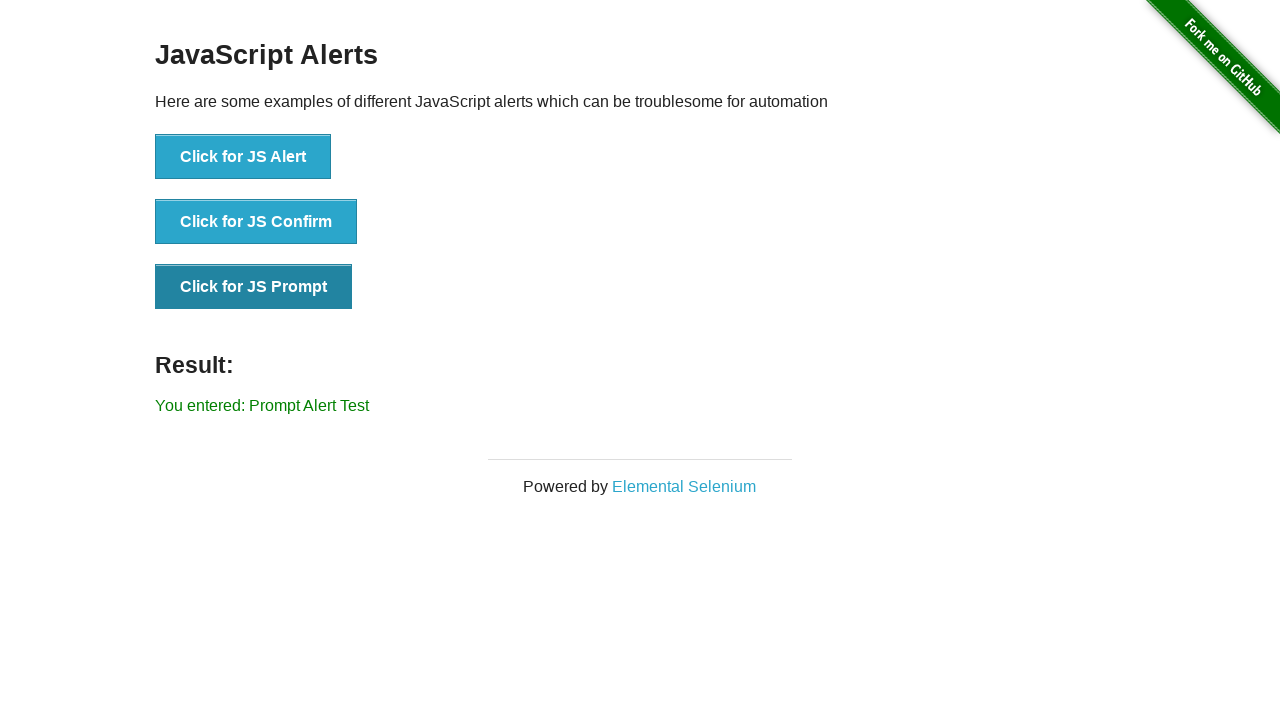